Tests clicking a JavaScript alert button and accepting the alert dialog, then verifies the result message is displayed correctly

Starting URL: https://the-internet.herokuapp.com/javascript_alerts

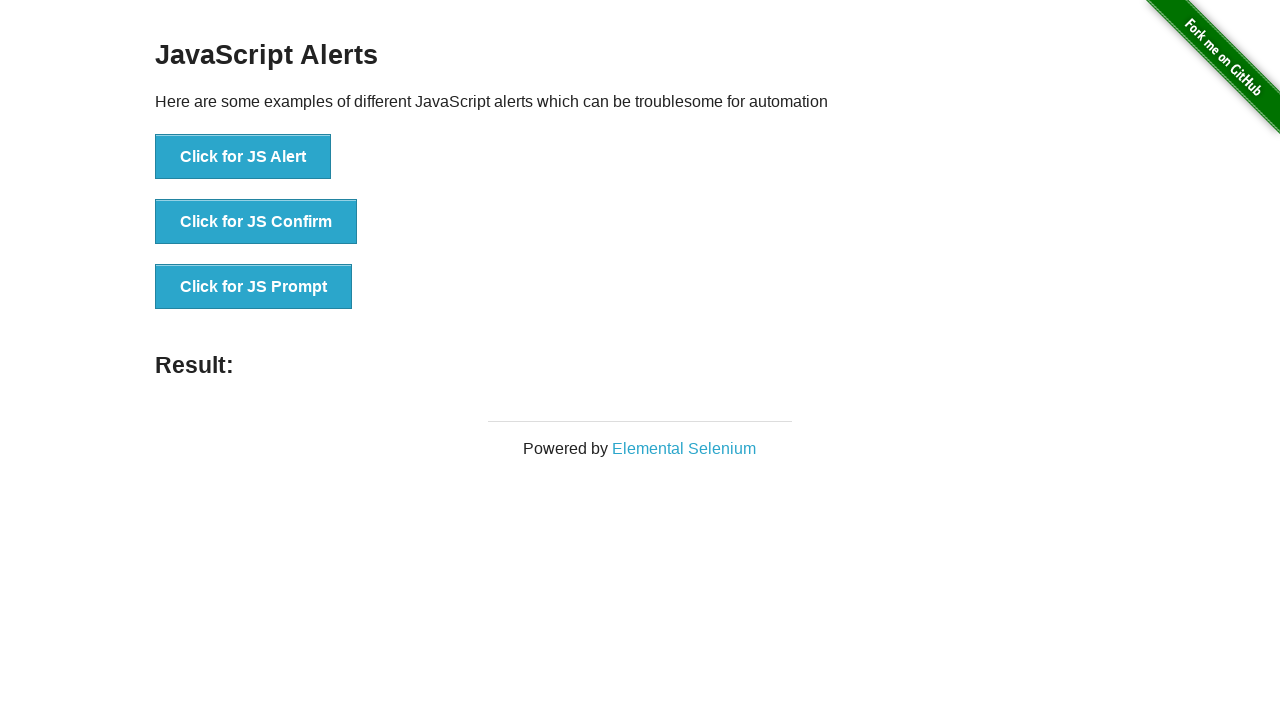

Clicked the JavaScript alert button at (243, 157) on xpath=//button[.='Click for JS Alert']
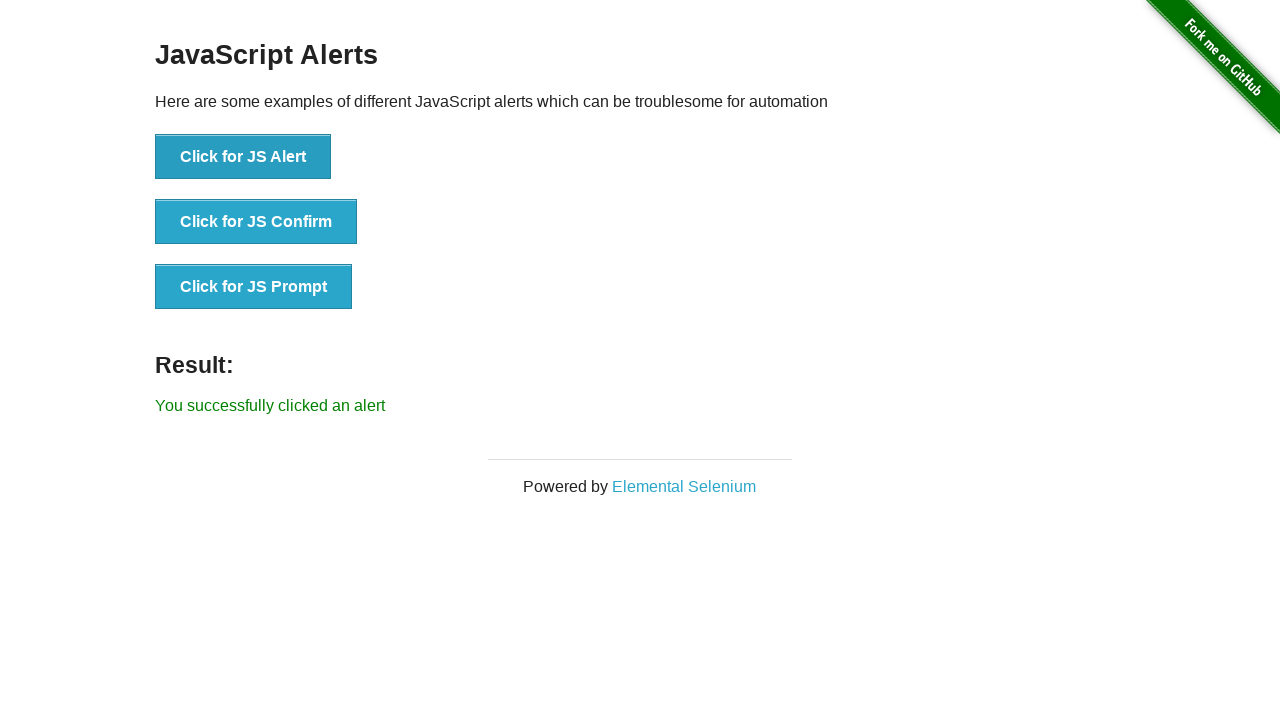

Set up dialog handler to accept alert
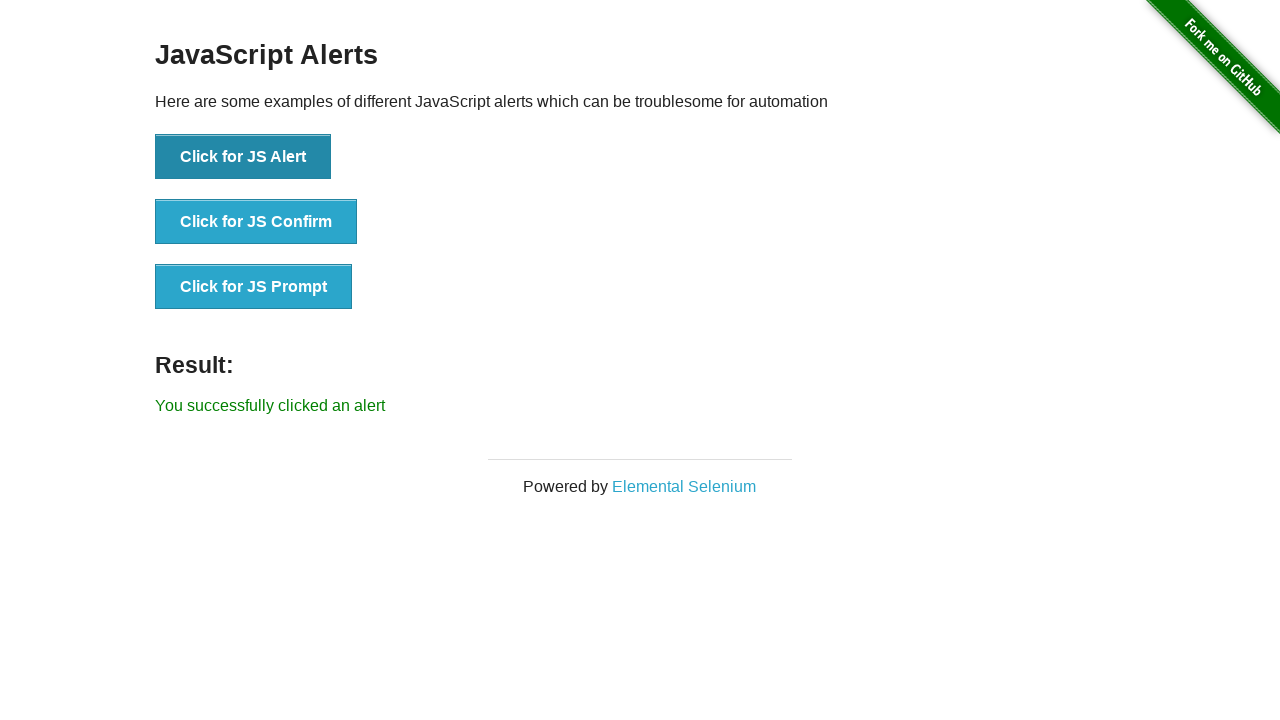

Result message displayed after accepting alert
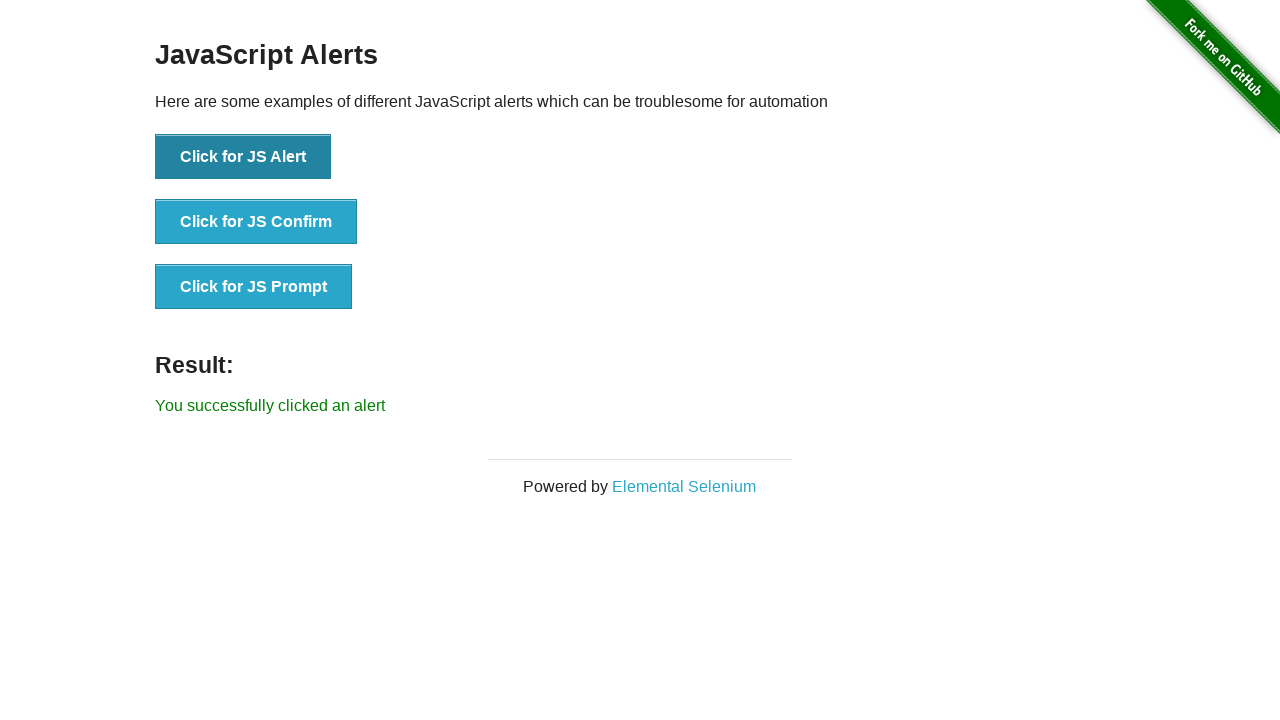

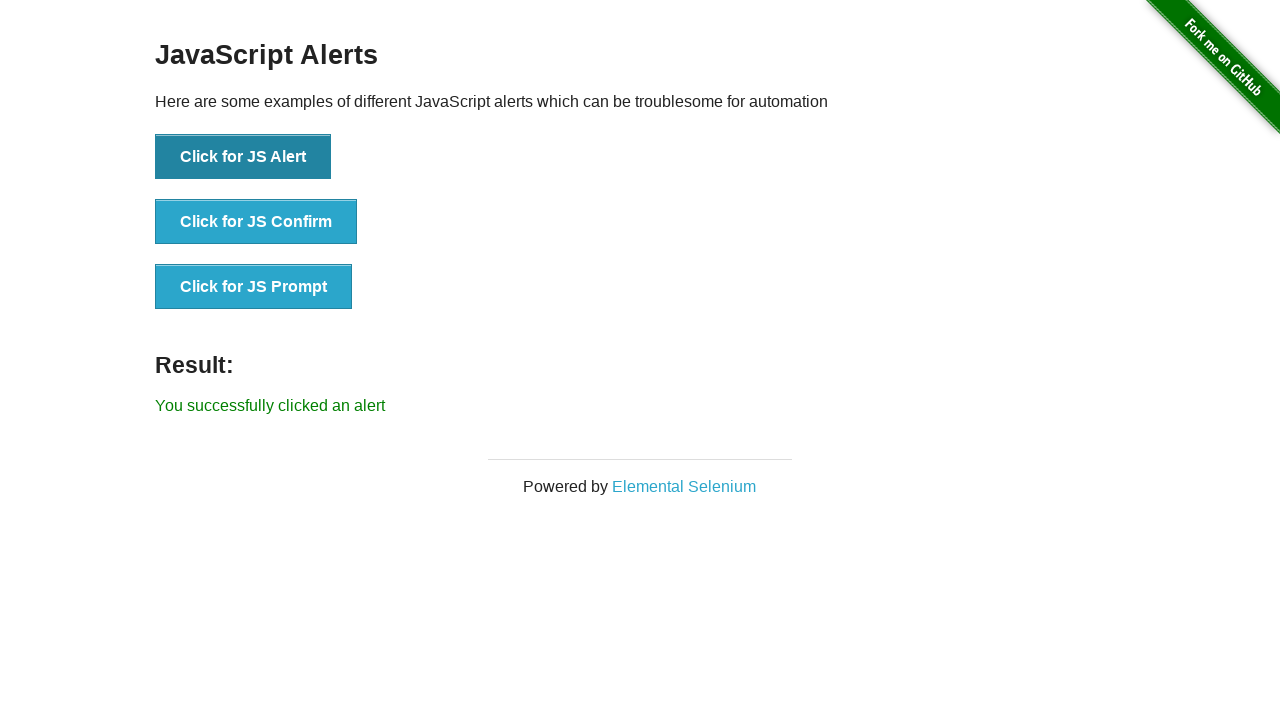